Tests radio button functionality by selecting Yes and Impressive options and verifying the disabled state of the No option.

Starting URL: https://demoqa.com/radio-button

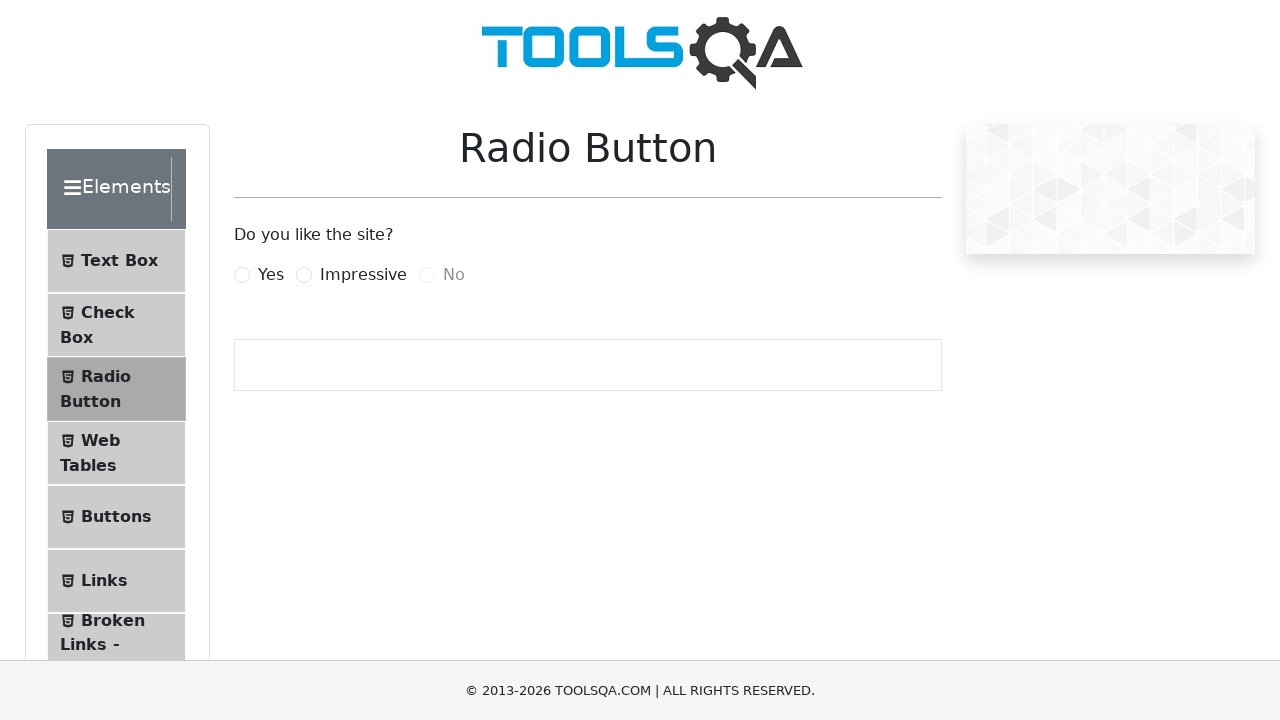

Clicked Yes radio button at (271, 275) on xpath=//label[.="Yes"]
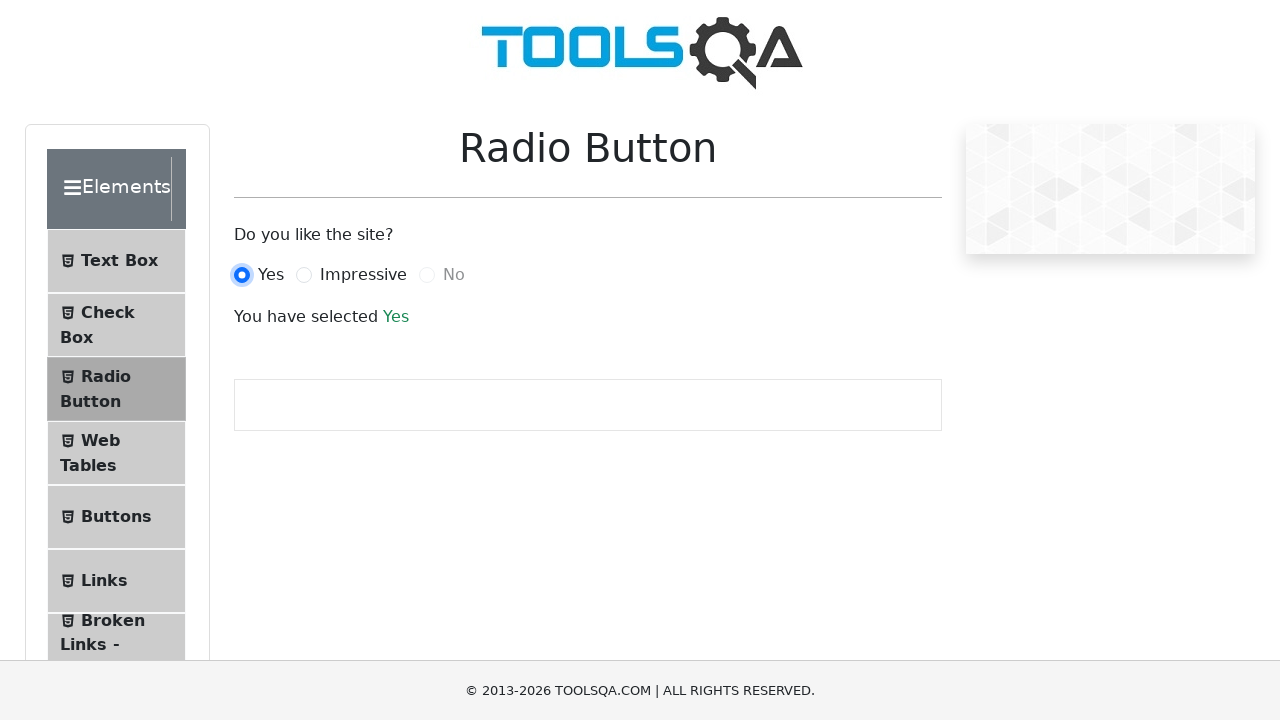

Verified Yes radio button is selected
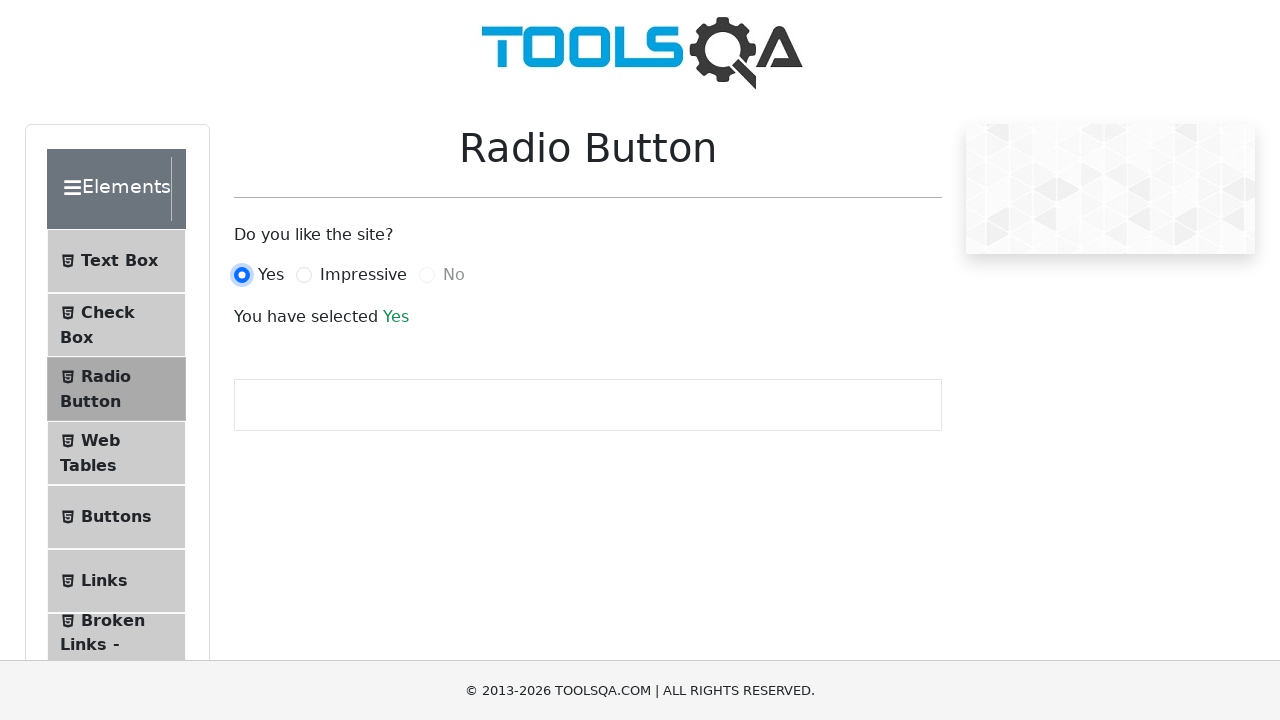

Clicked Impressive radio button at (363, 275) on xpath=//label[.="Impressive"]
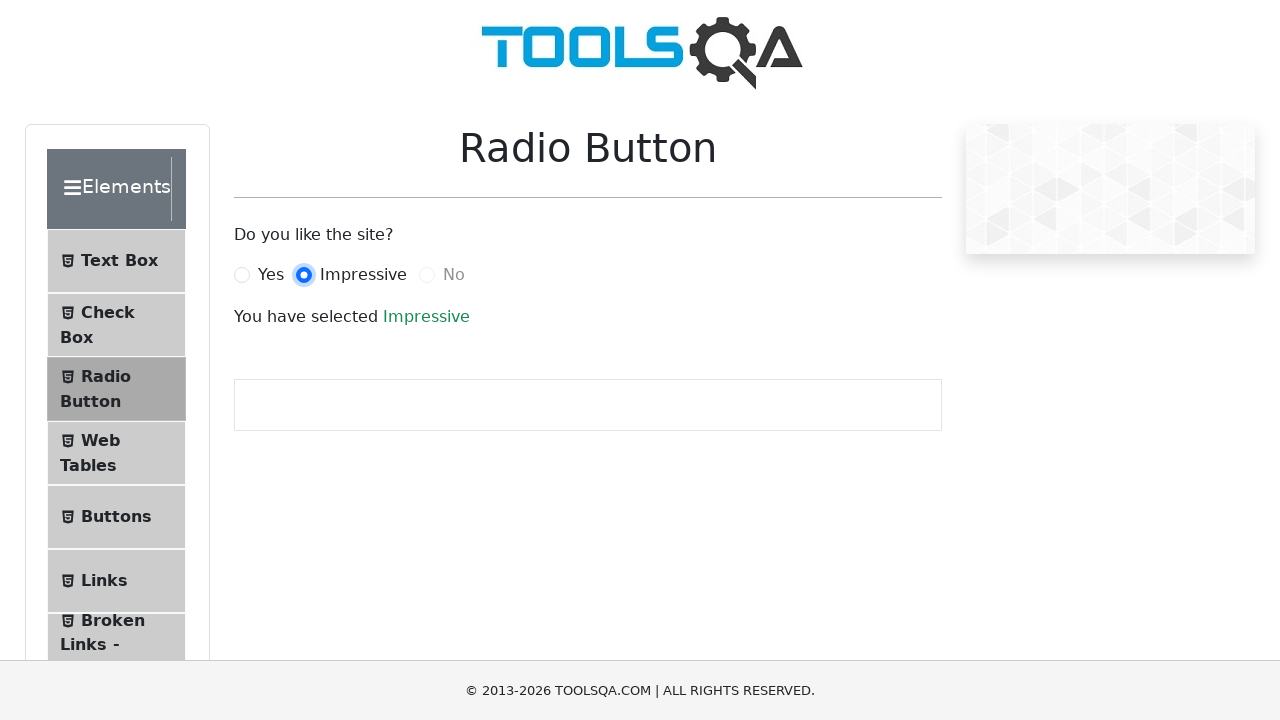

Verified Impressive radio button is selected
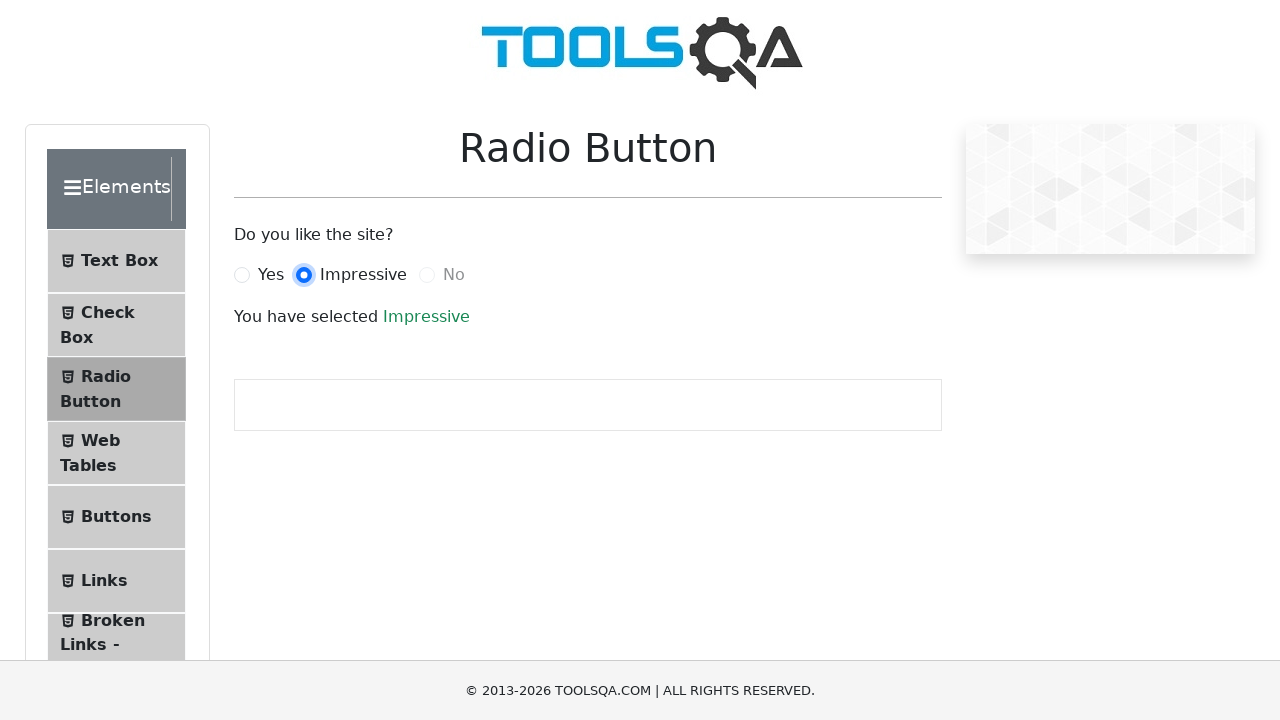

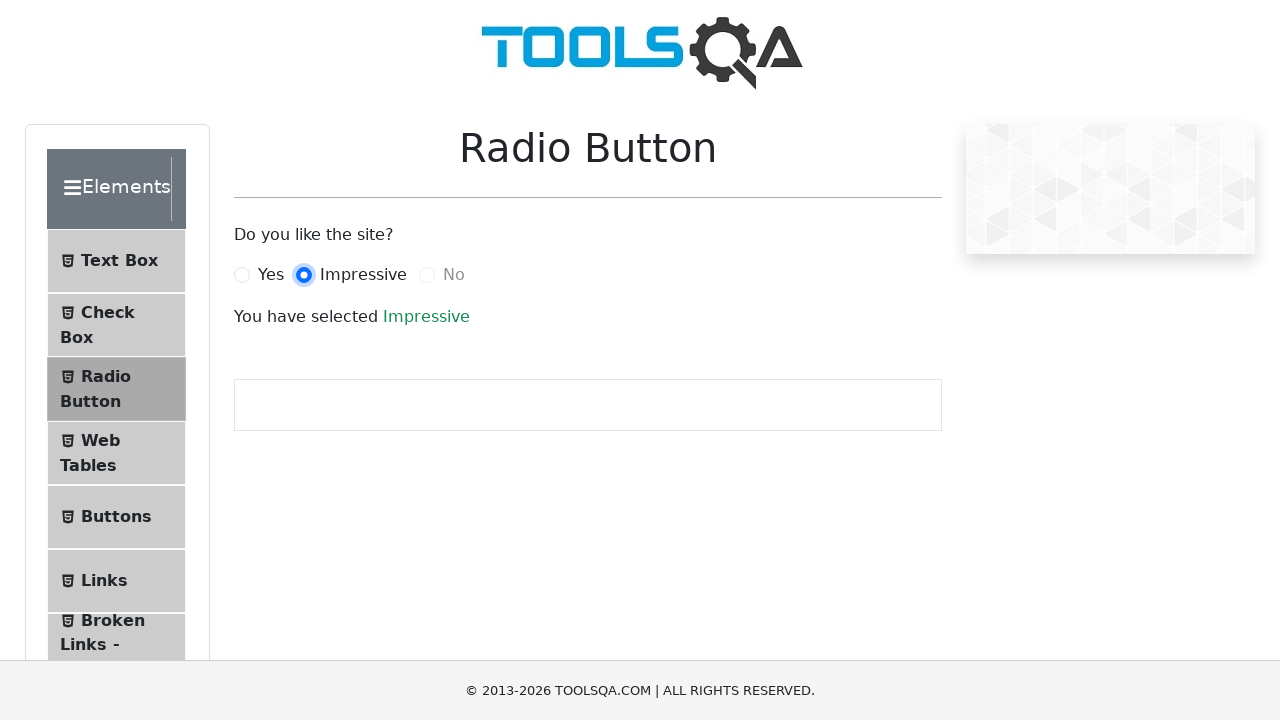